Navigates to the Selenium Playground and clicks on the Nested Frames link to access that section

Starting URL: https://www.lambdatest.com/selenium-playground/

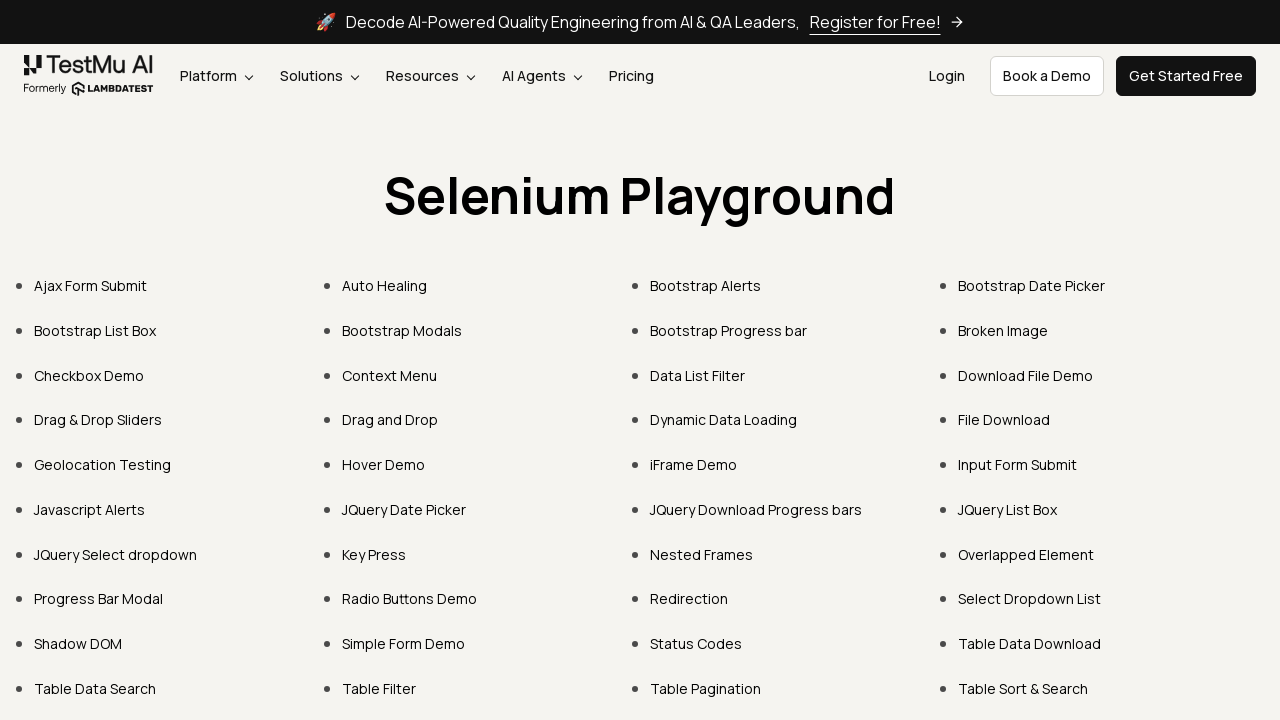

Navigated to Selenium Playground
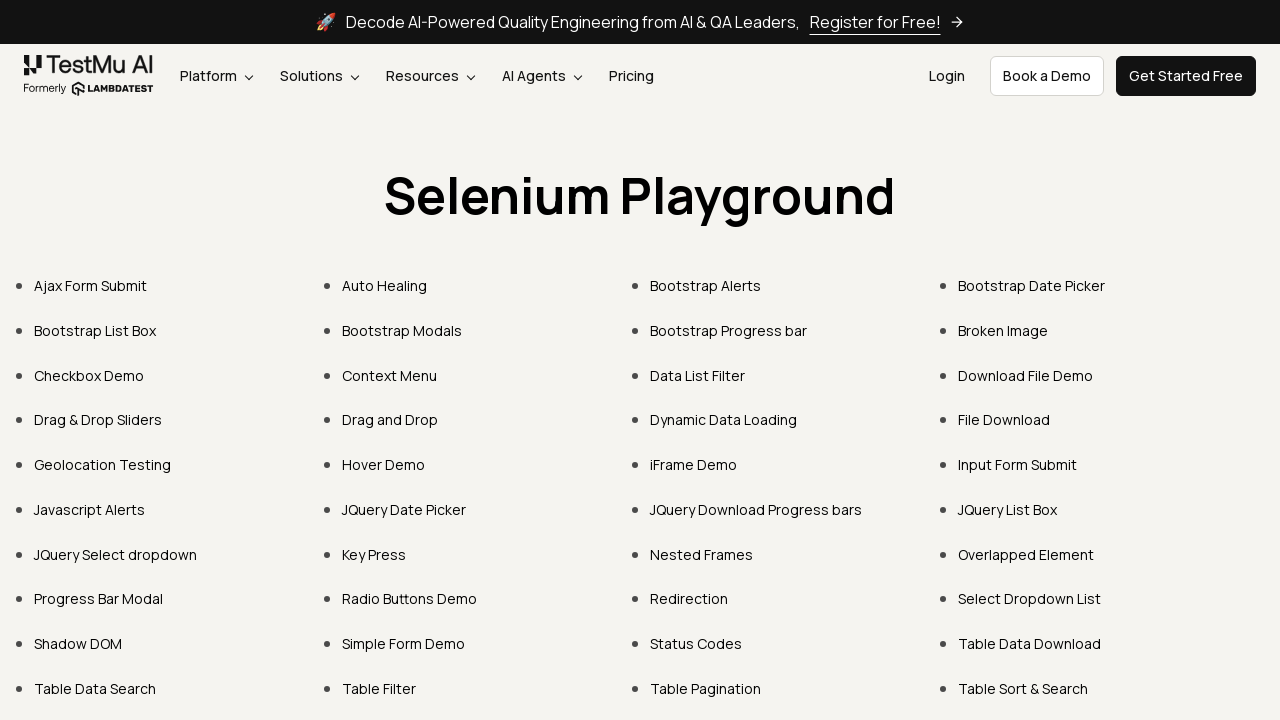

Clicked on Nested Frames link at (702, 554) on xpath=//a[contains(text(),'Nested Frames')]
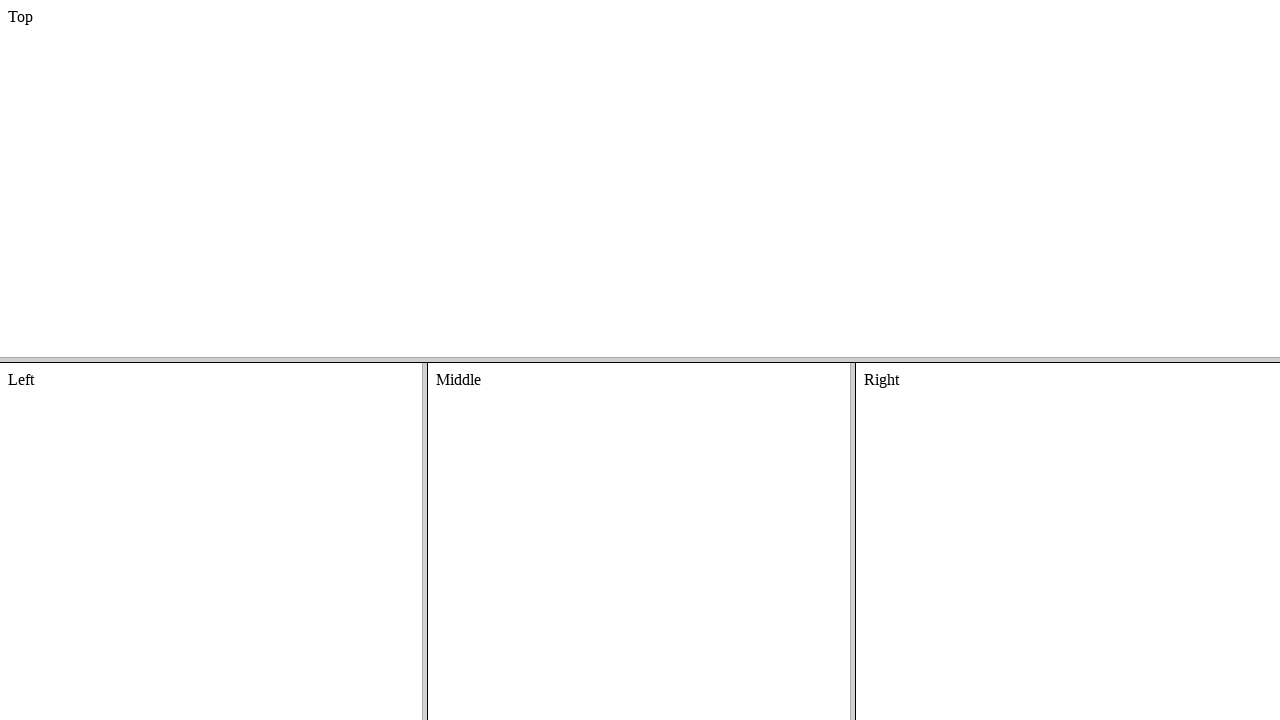

Waited for page to load (networkidle)
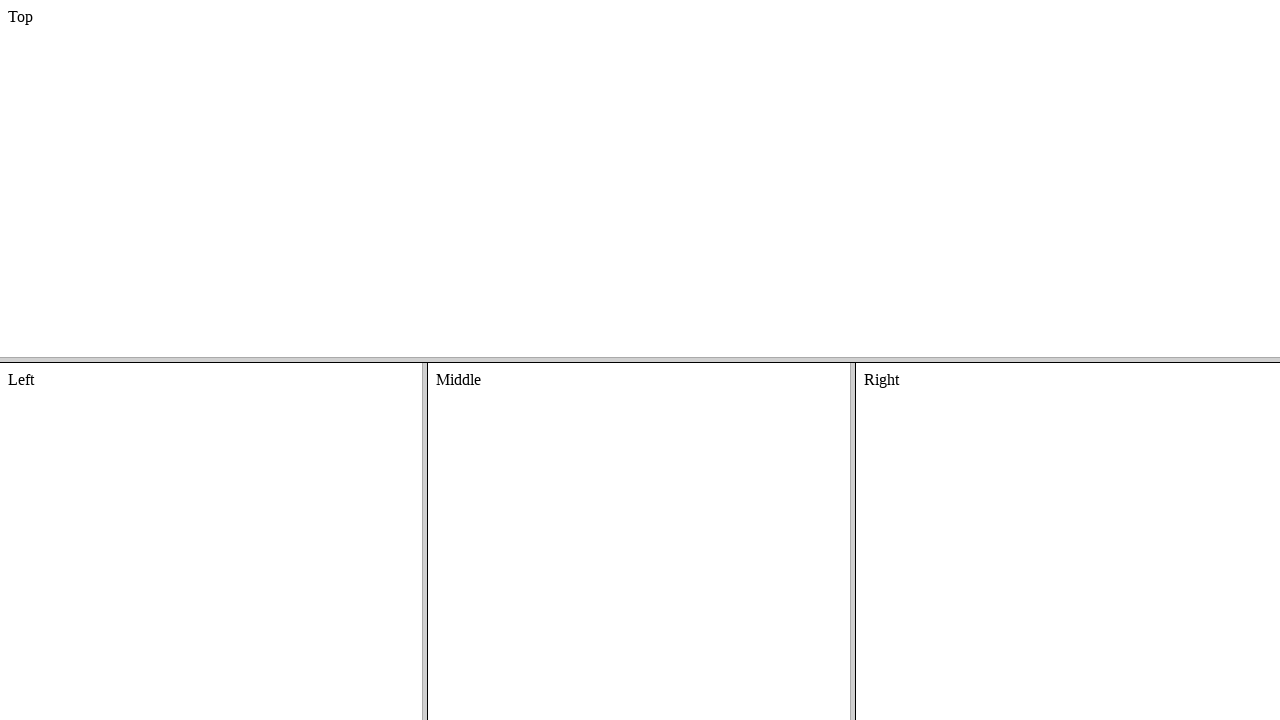

Verified page title contains 'Selenium Playground | LambdaTest'
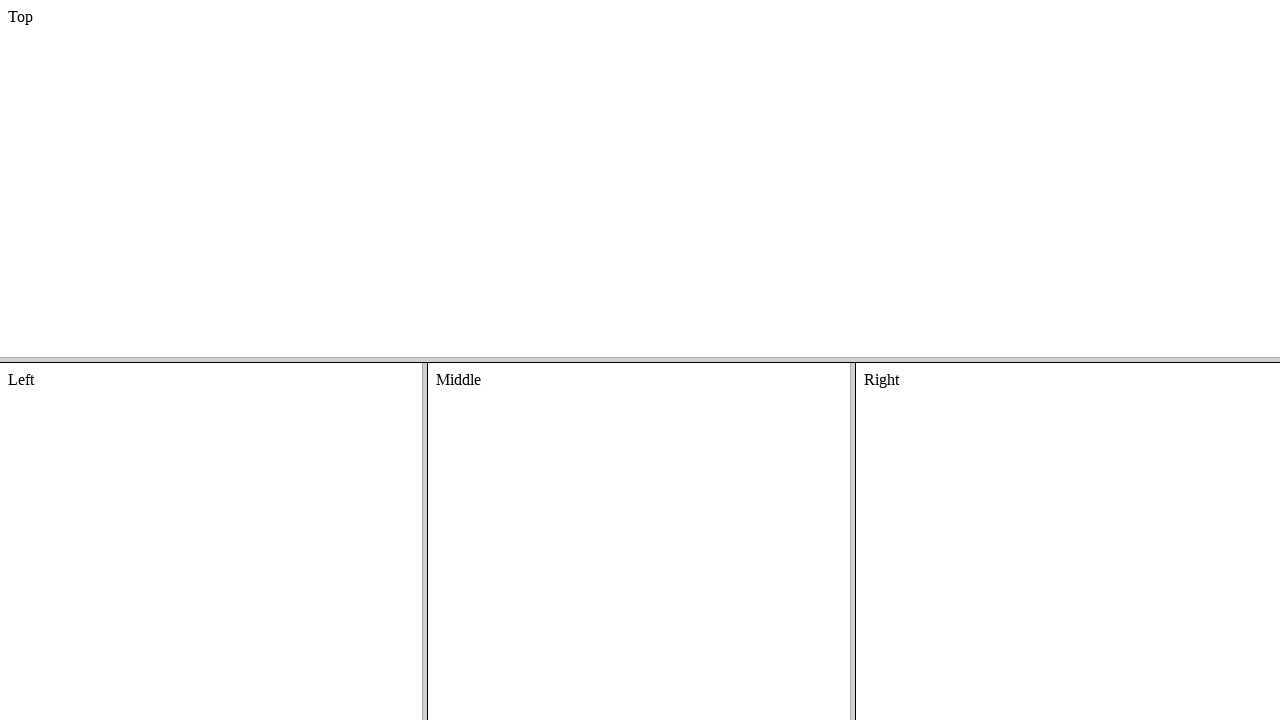

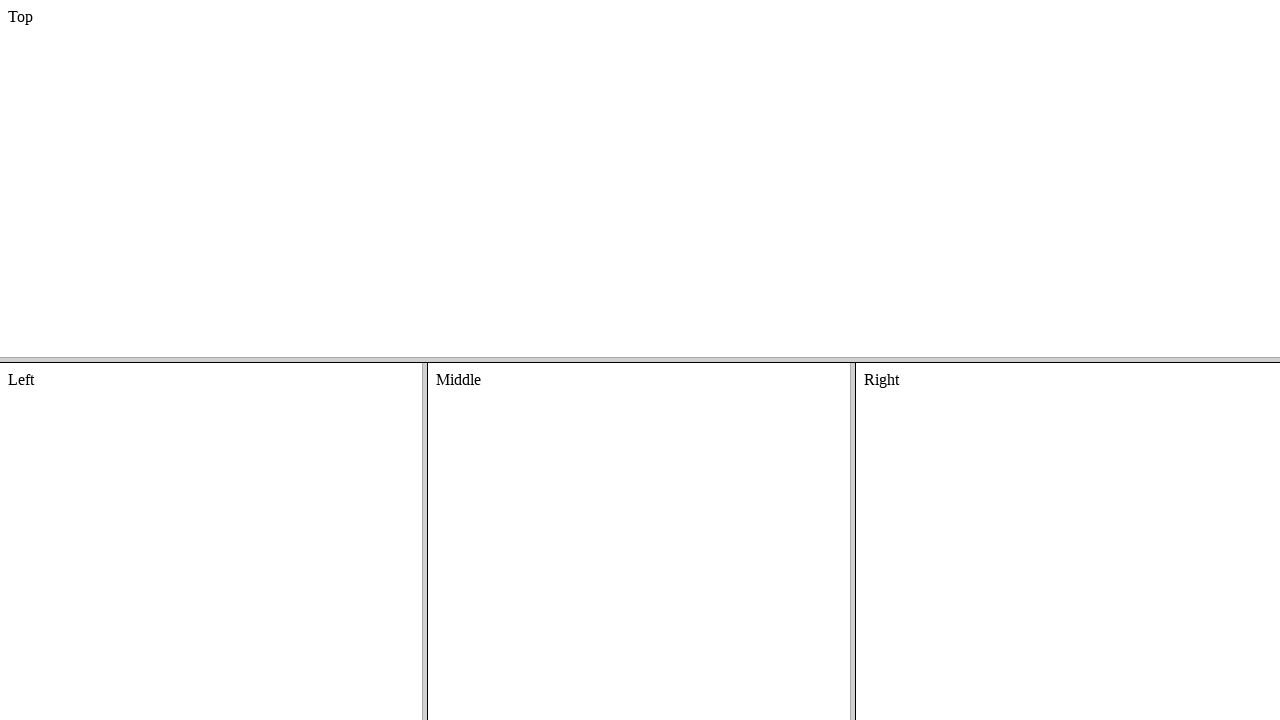